Tests that the Blog link in the navigation bar exists and navigates to the blog page when clicked

Starting URL: https://www.phptravels.net/

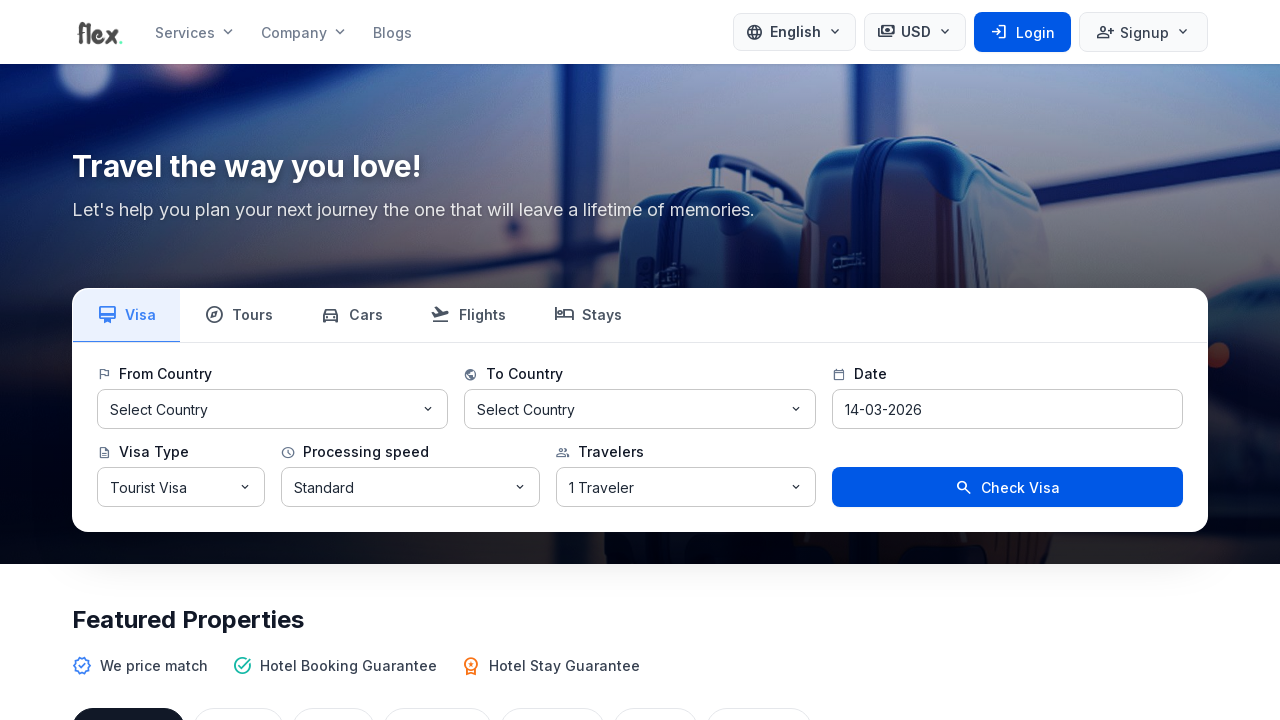

Clicked BLOG link in navigation bar at (392, 32) on nav >> text=BLOG
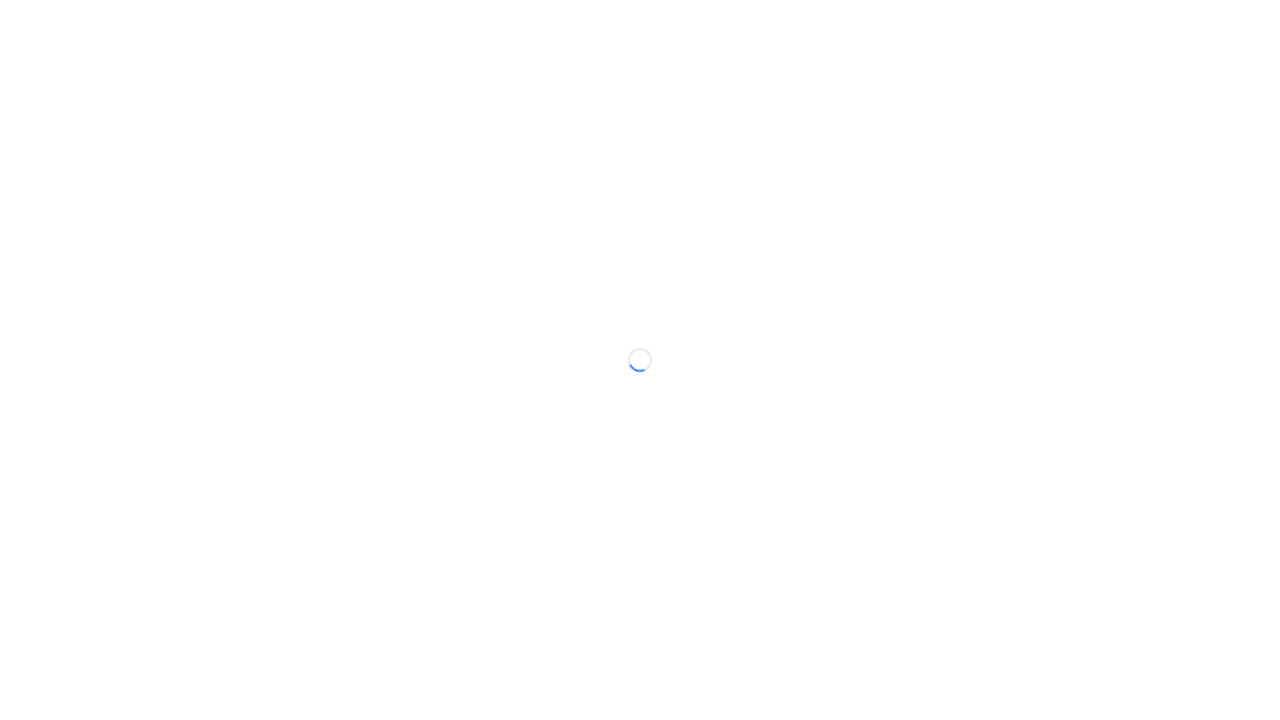

Navigated to blog page successfully
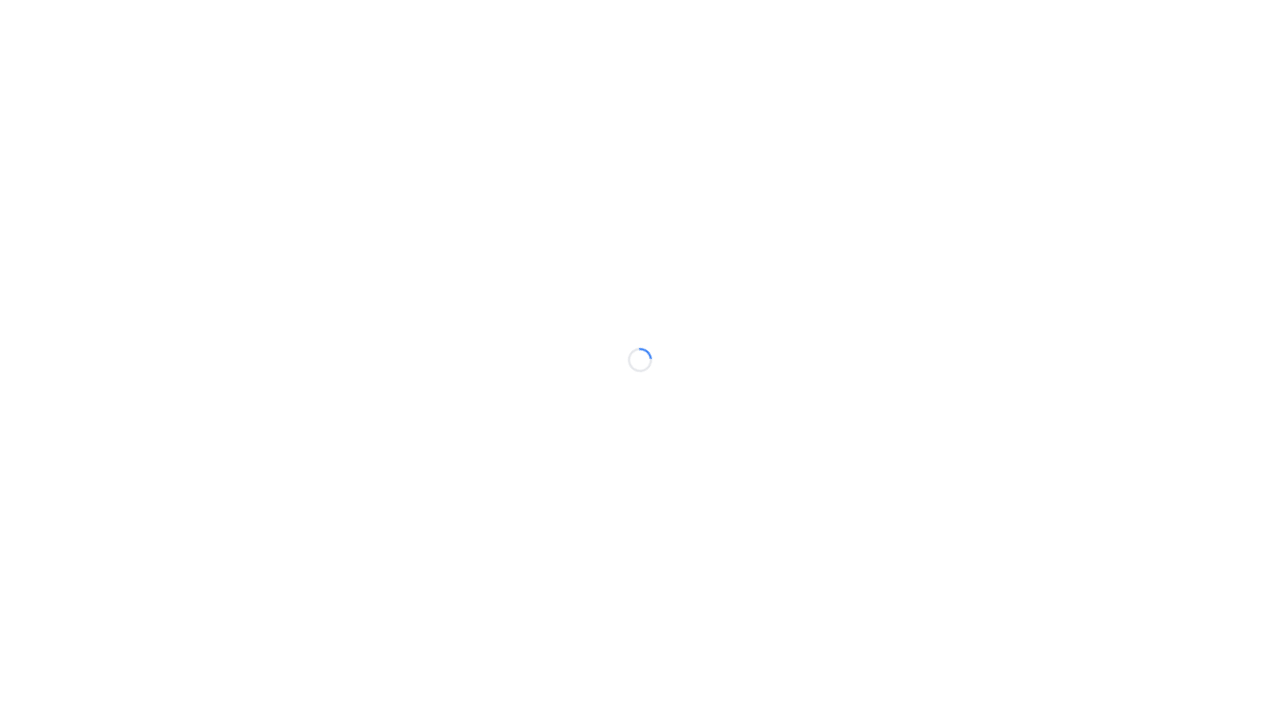

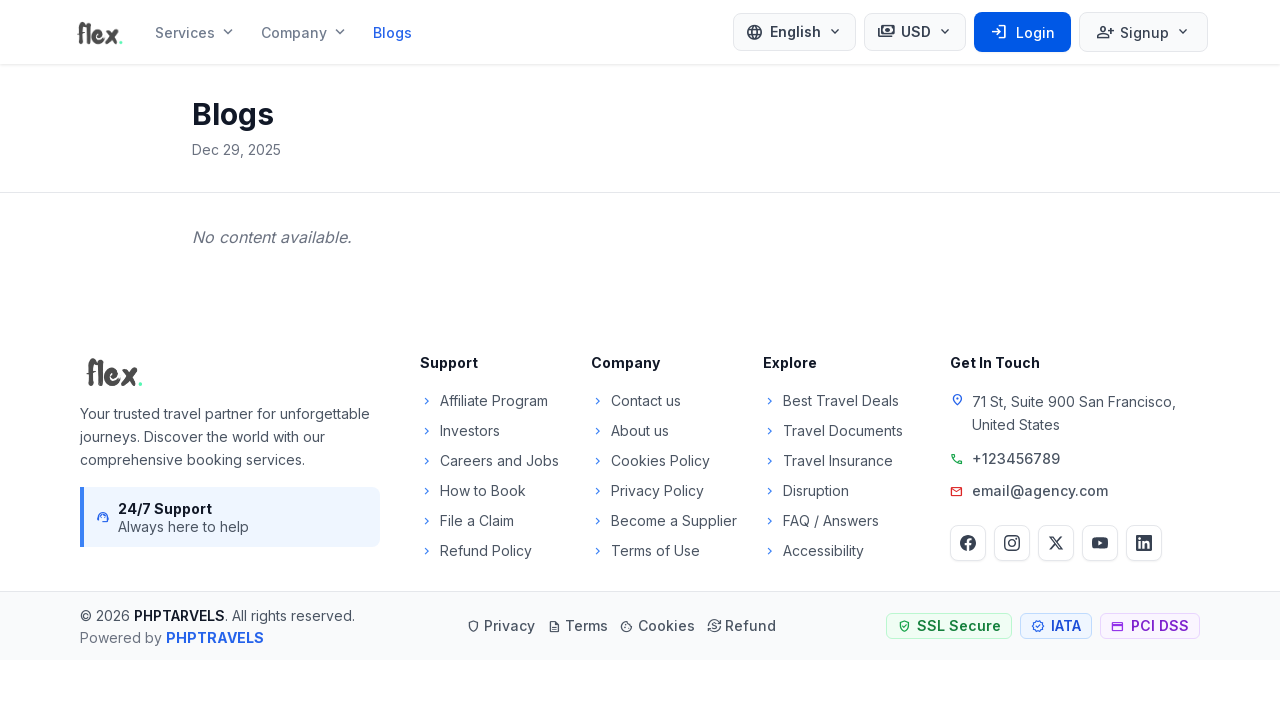